Tests that the filter links are highlighted correctly based on the current filter selection

Starting URL: https://demo.playwright.dev/todomvc

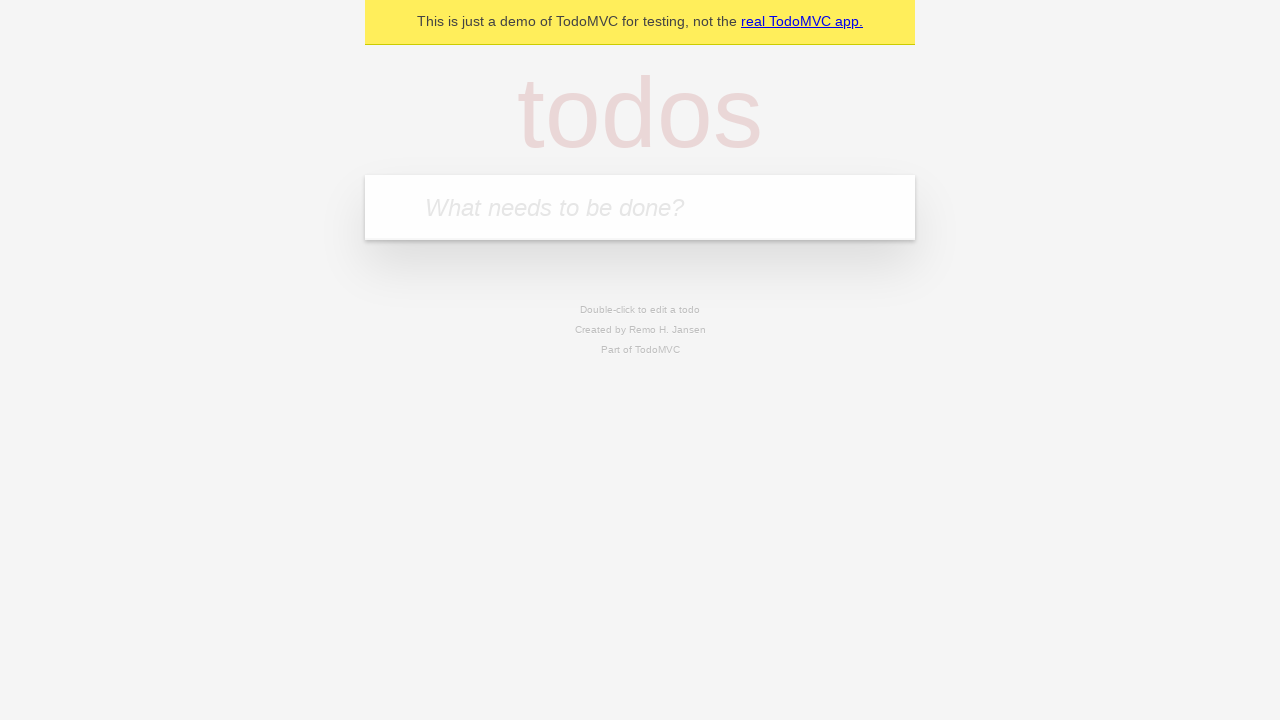

Filled todo input with 'buy some cheese' on internal:attr=[placeholder="What needs to be done?"i]
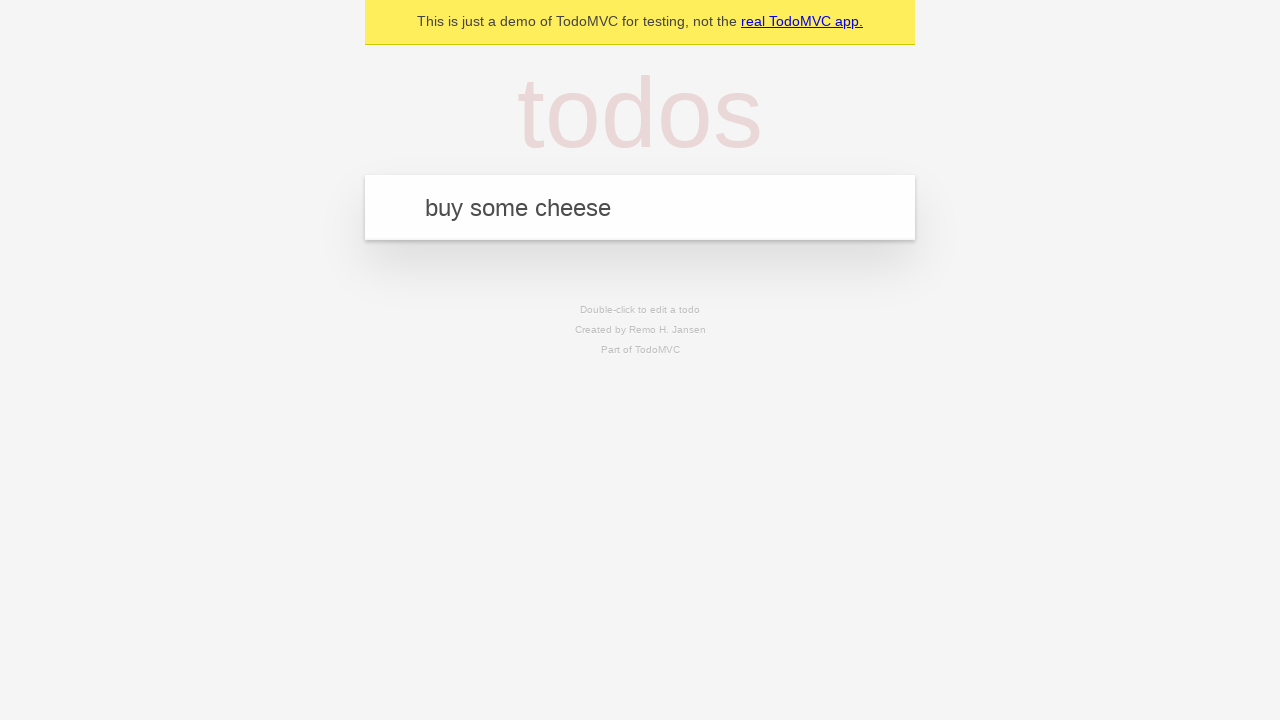

Pressed Enter to create first todo on internal:attr=[placeholder="What needs to be done?"i]
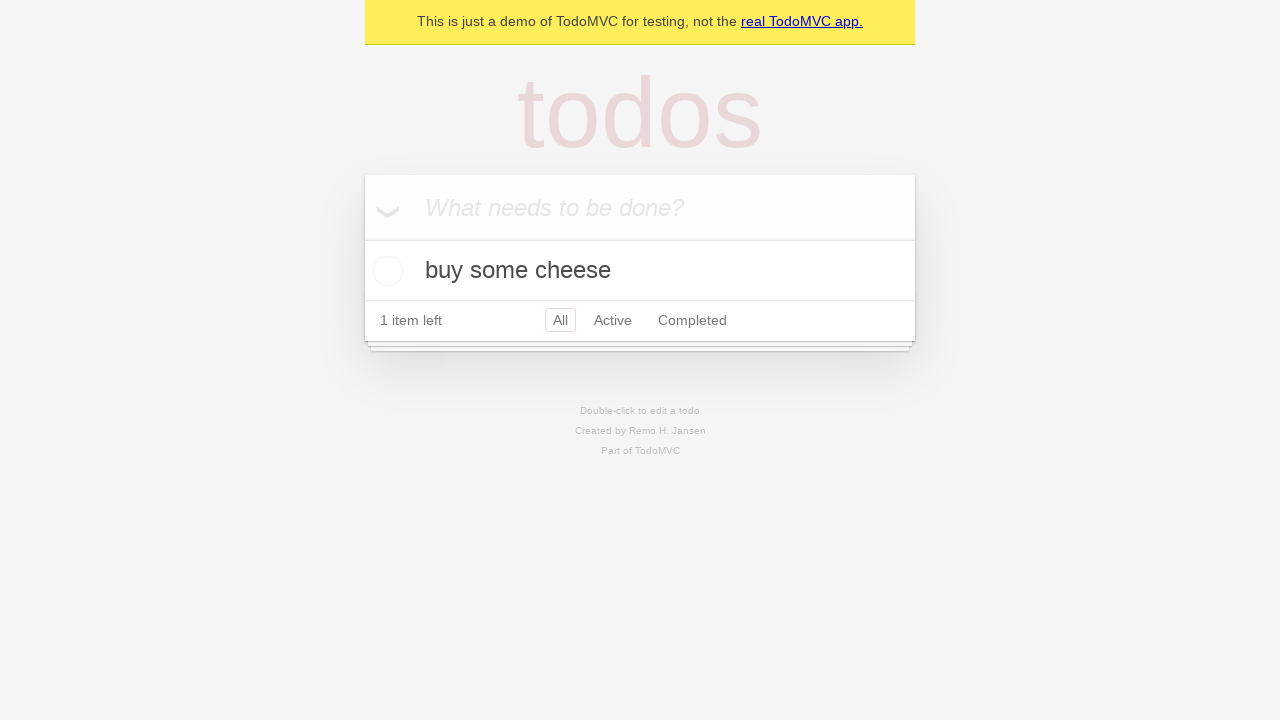

Filled todo input with 'feed the cat' on internal:attr=[placeholder="What needs to be done?"i]
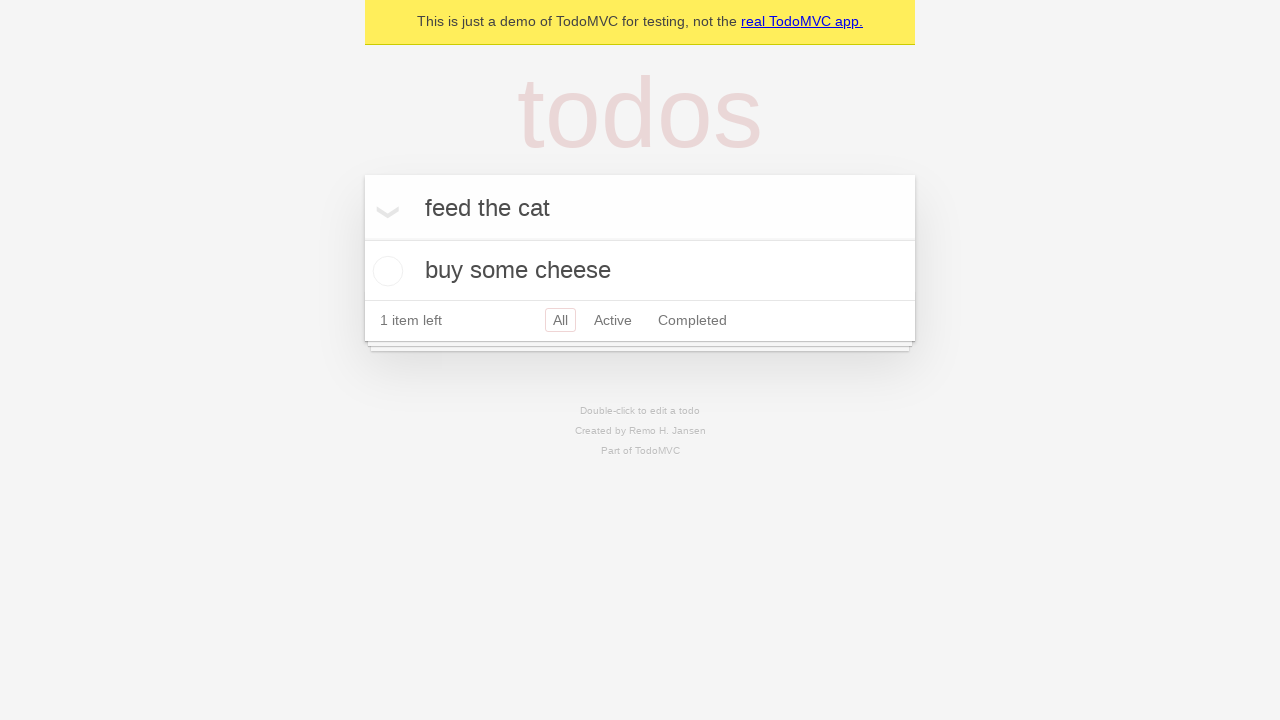

Pressed Enter to create second todo on internal:attr=[placeholder="What needs to be done?"i]
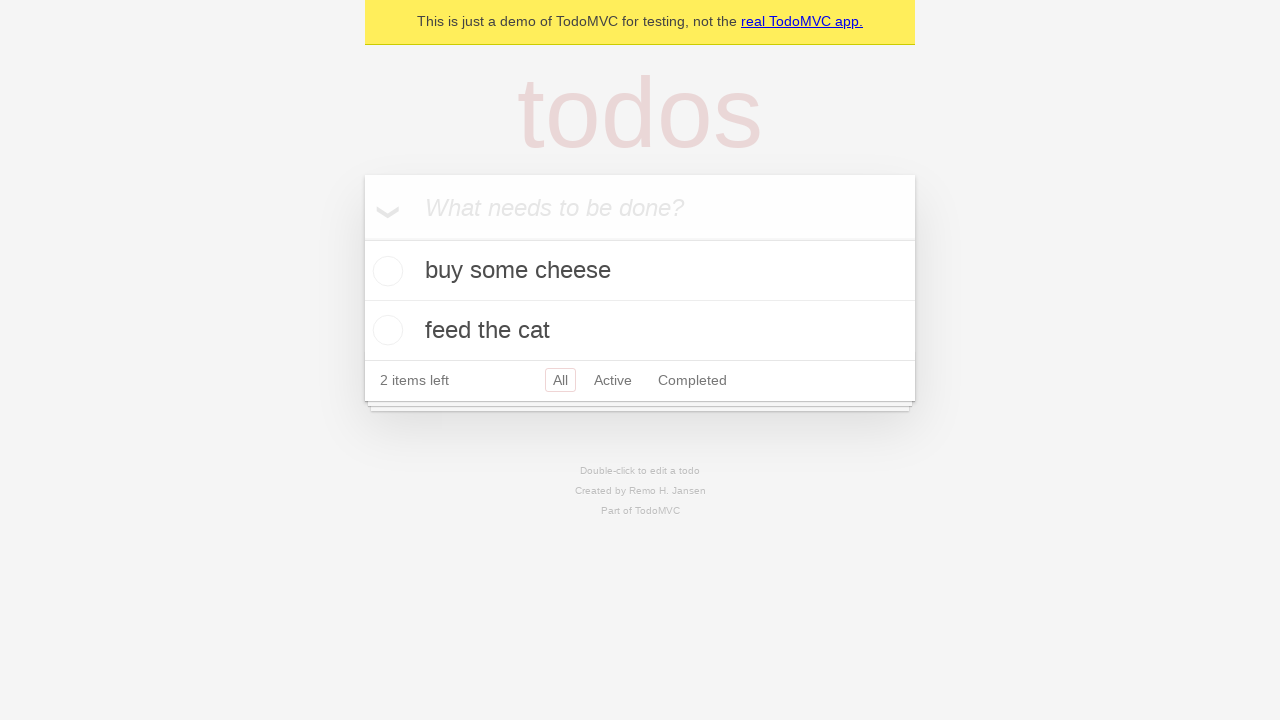

Filled todo input with 'book a doctors appointment' on internal:attr=[placeholder="What needs to be done?"i]
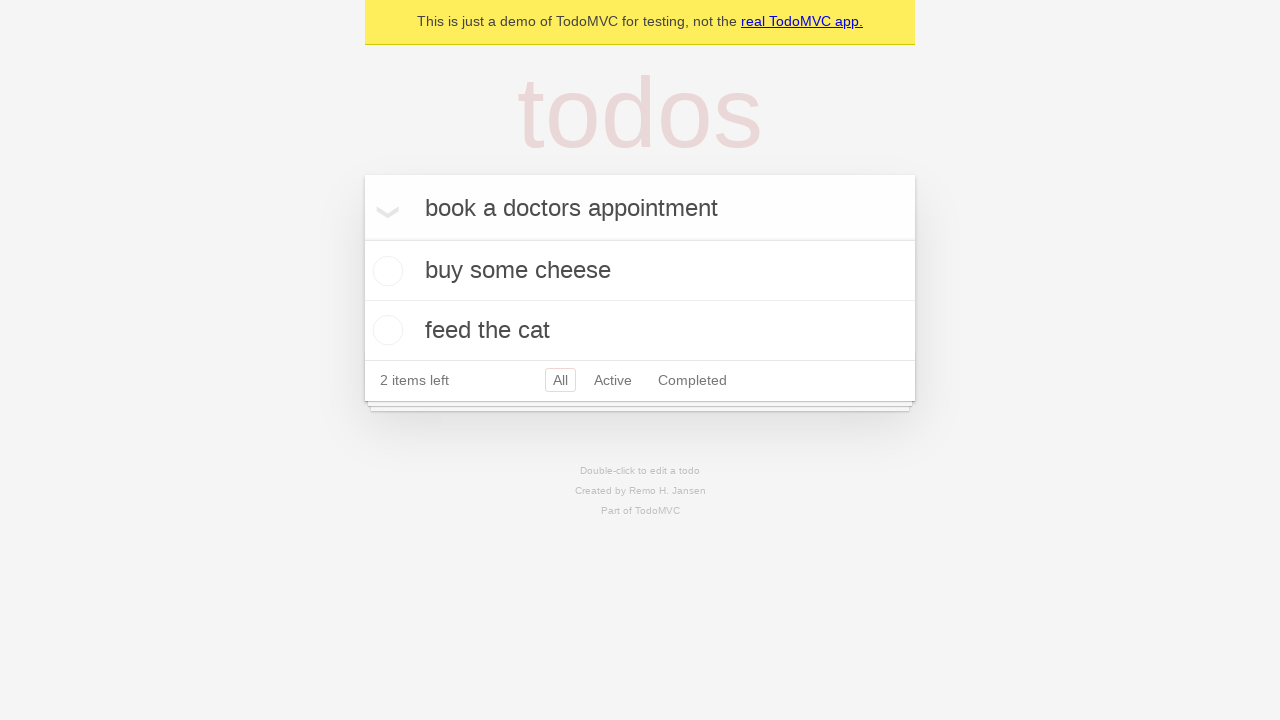

Pressed Enter to create third todo on internal:attr=[placeholder="What needs to be done?"i]
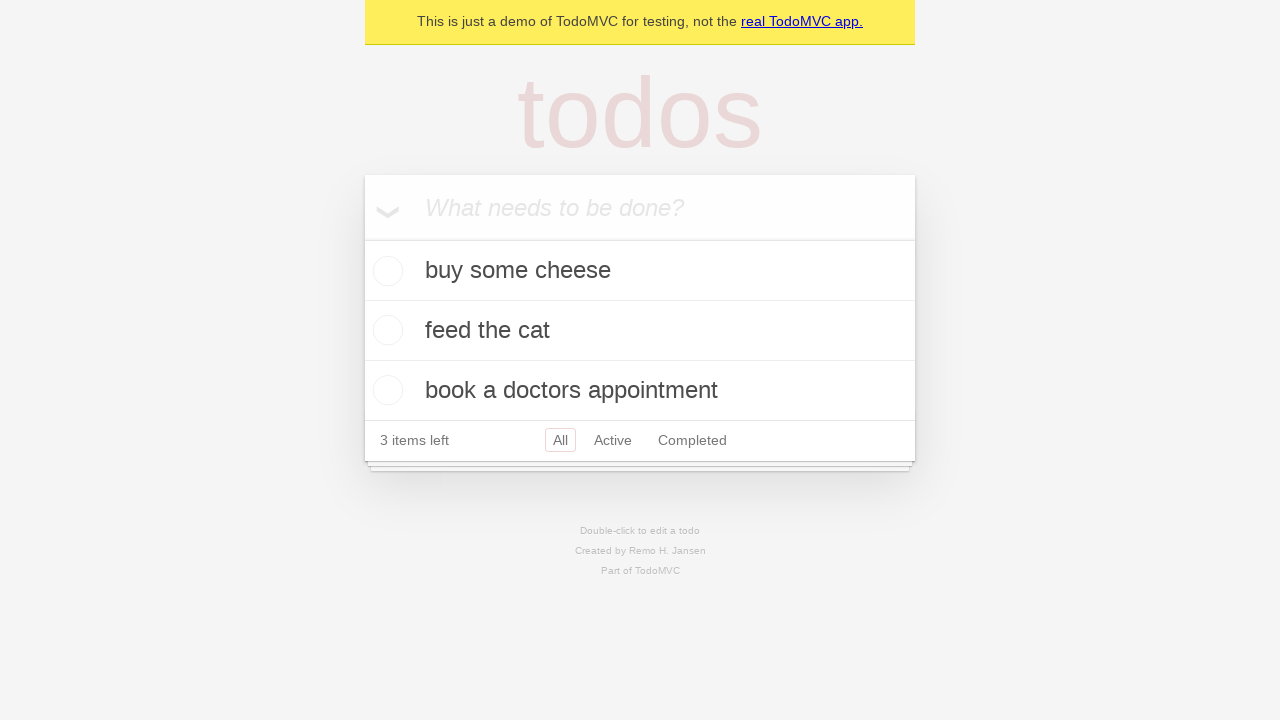

Verified that 'All' filter is initially selected
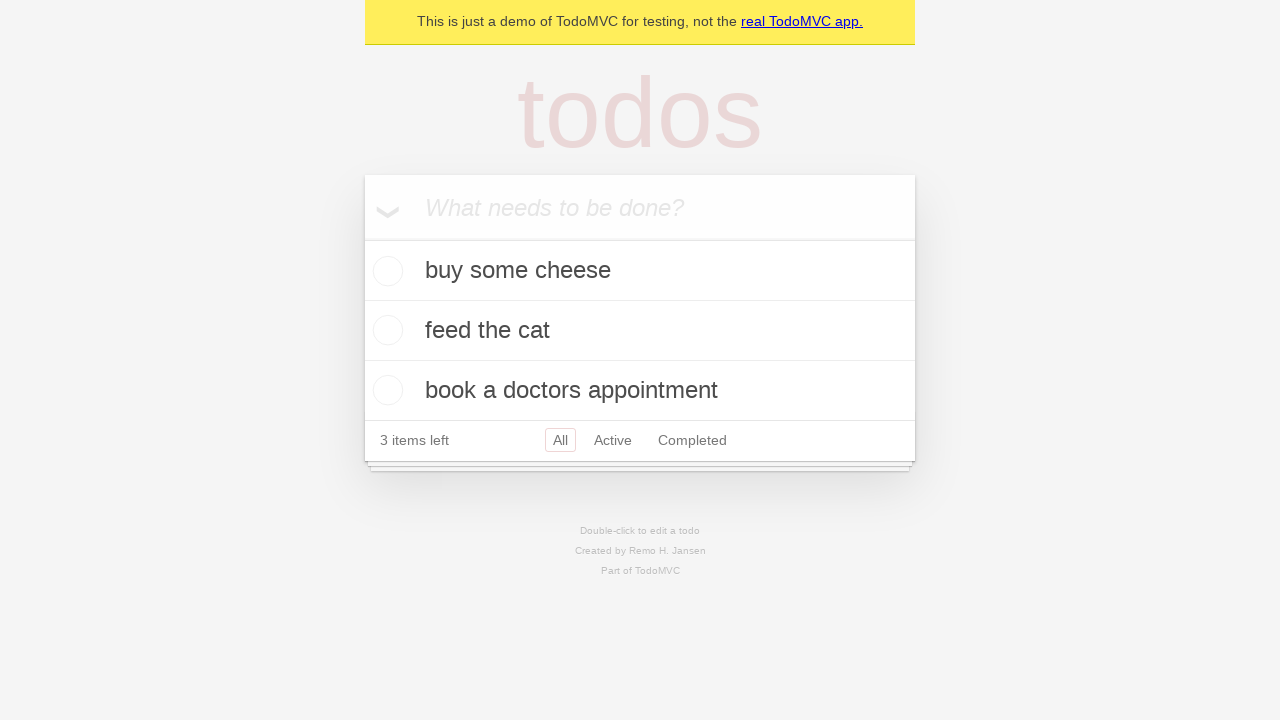

Clicked 'Active' filter link at (613, 440) on internal:role=link[name="Active"i]
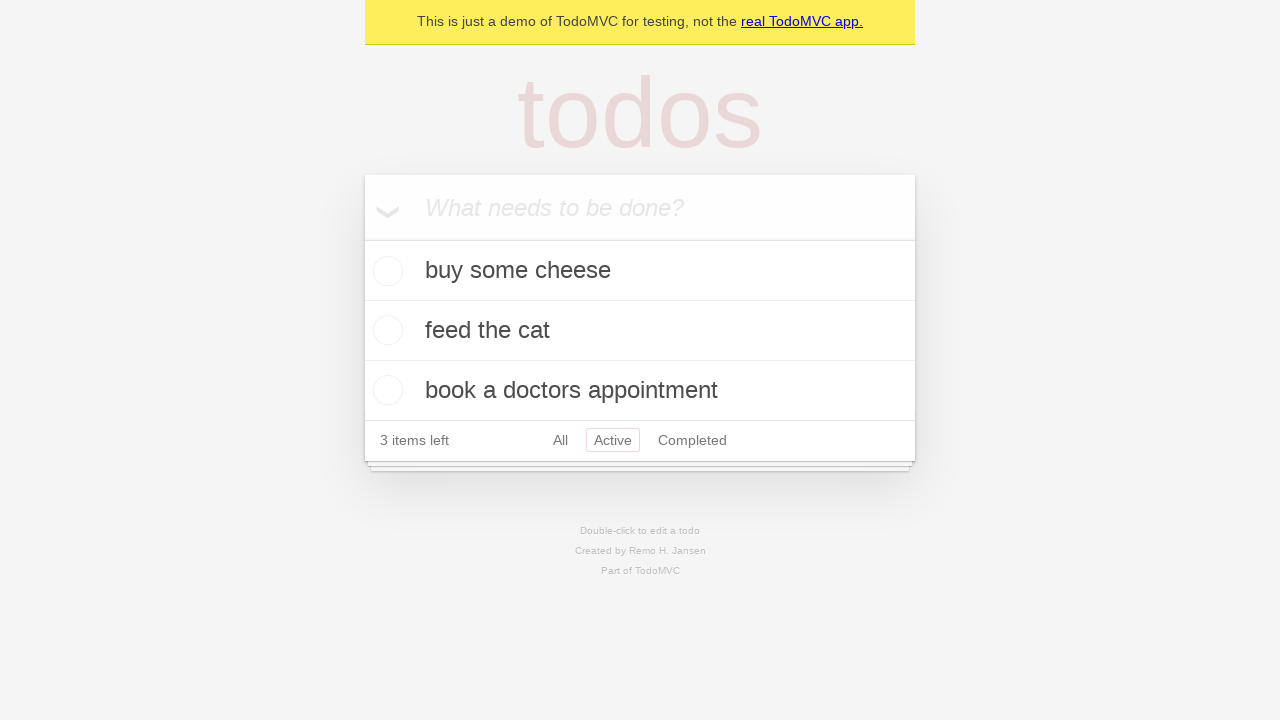

Clicked 'Completed' filter link at (692, 440) on internal:role=link[name="Completed"i]
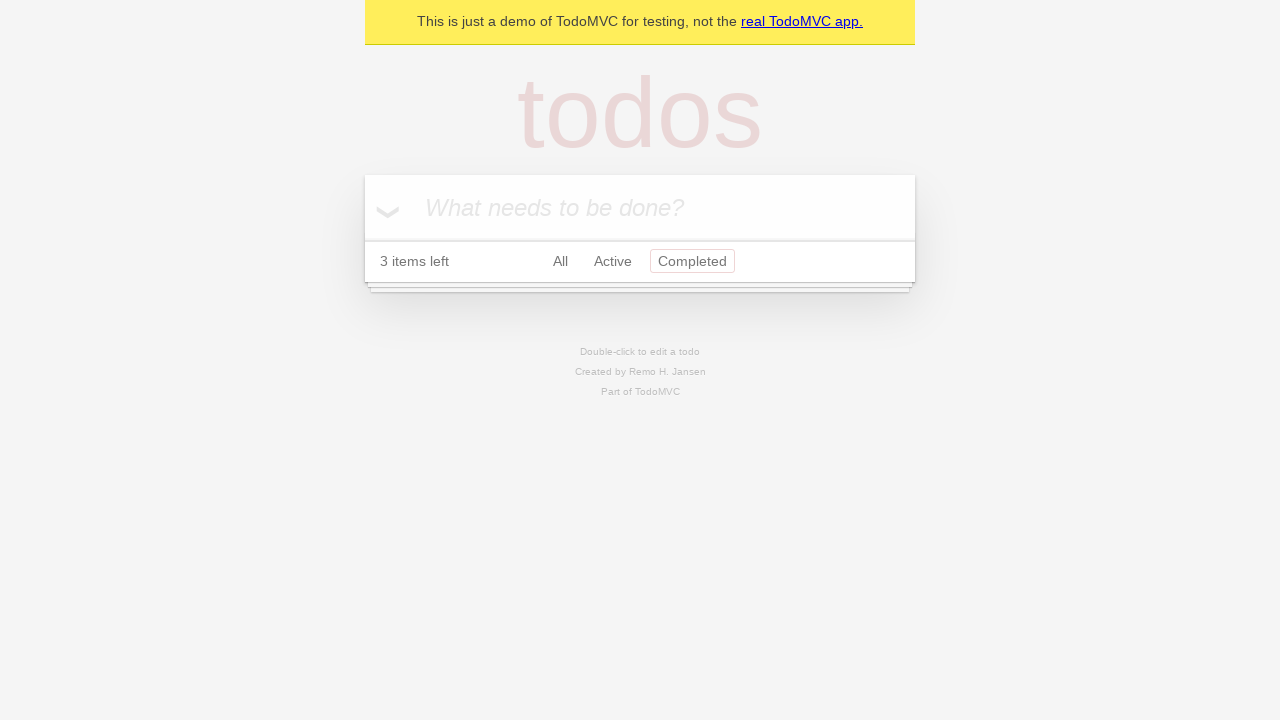

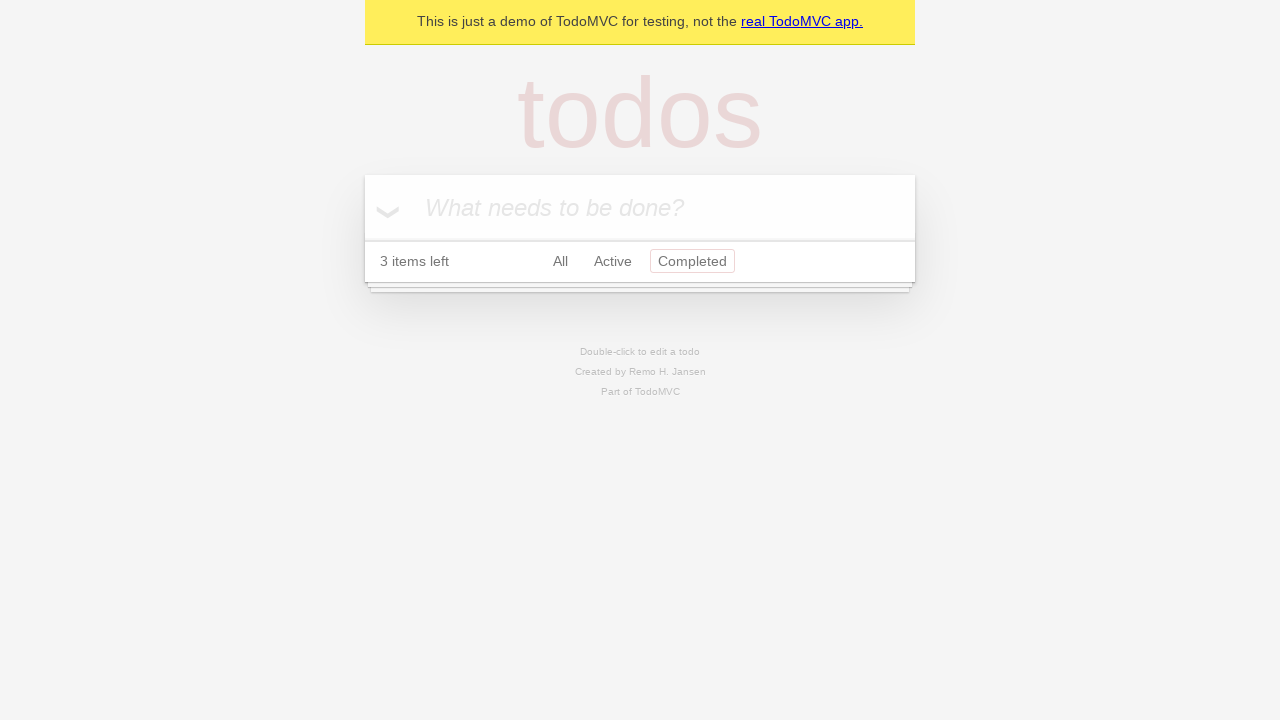